Tests dropdown selection functionality on a flight booking demo page by selecting departure cities using different selection methods (visible text, index, and value)

Starting URL: https://blazedemo.com/

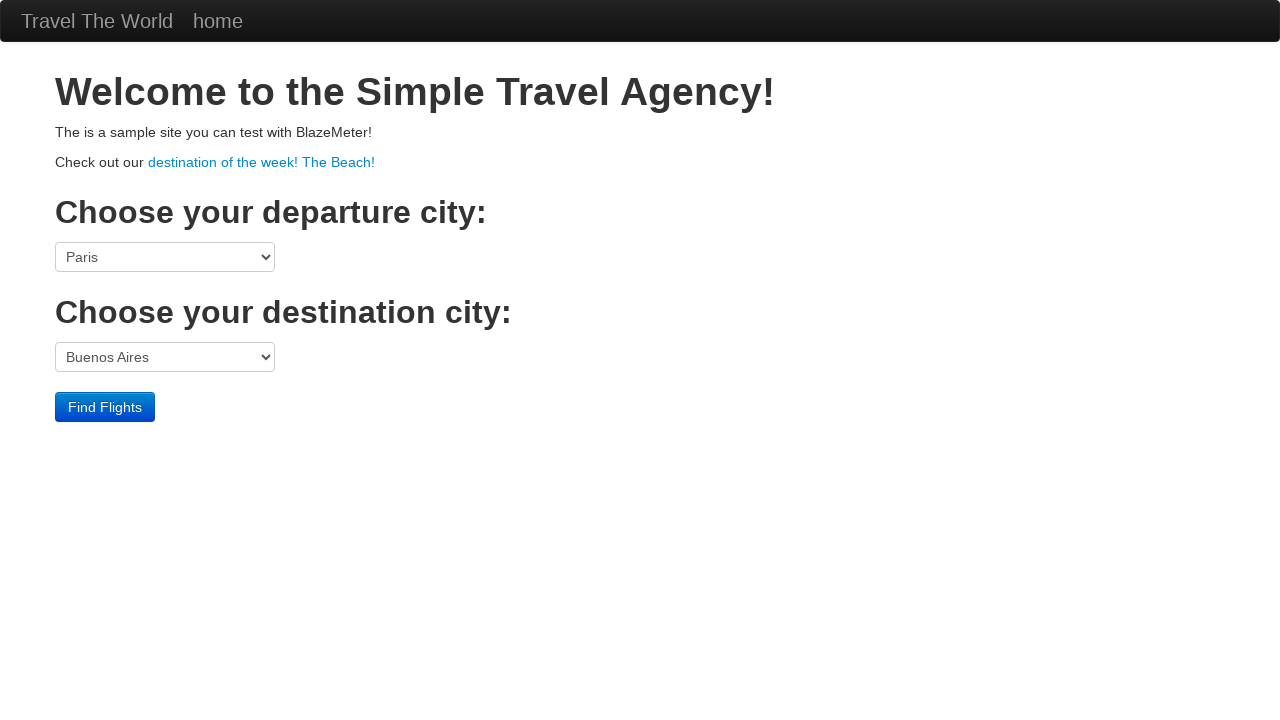

Selected 'San Diego' from departure port dropdown by visible text on select[name='fromPort']
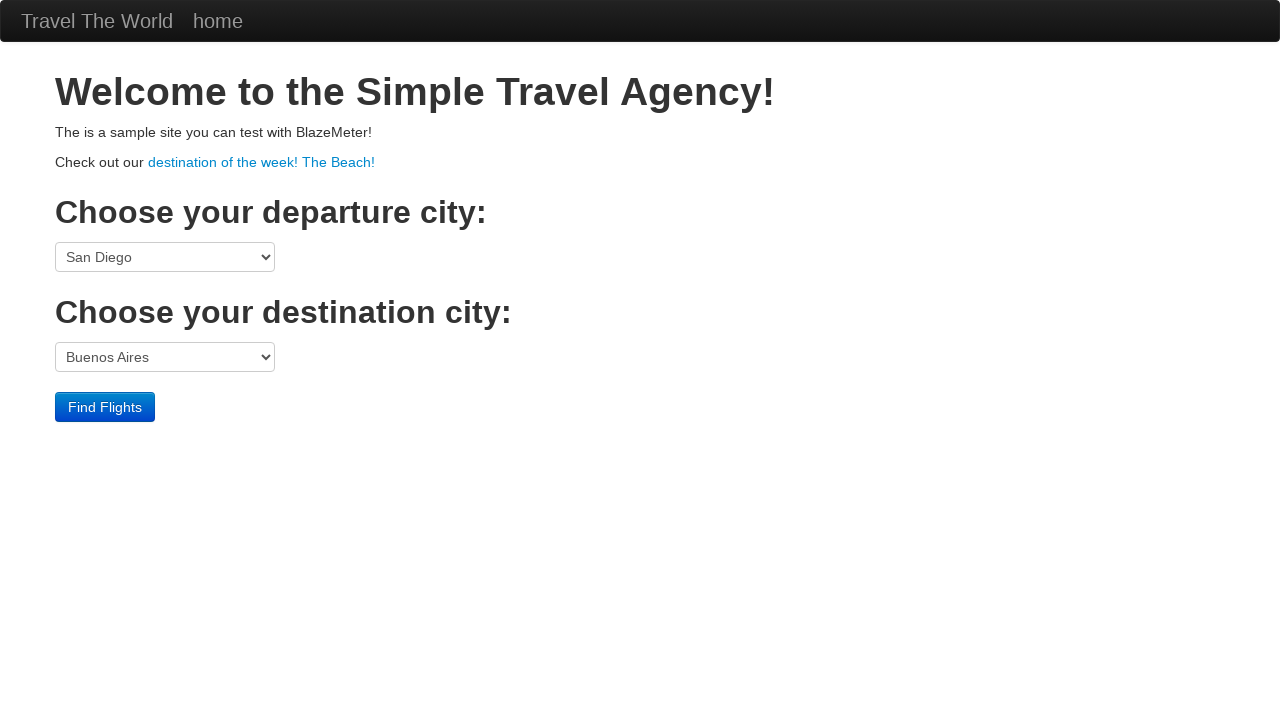

Selected departure port by index 3 (Portland) on select[name='fromPort']
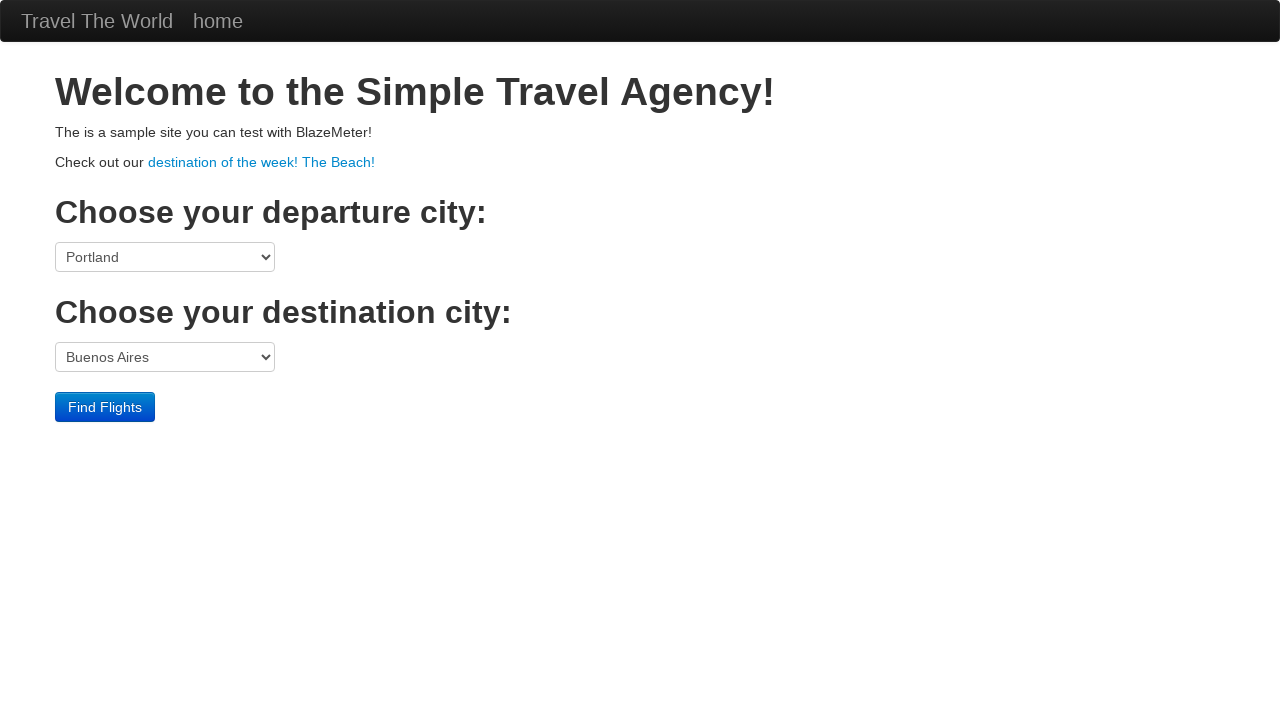

Selected 'Philadelphia' from departure port dropdown by value on select[name='fromPort']
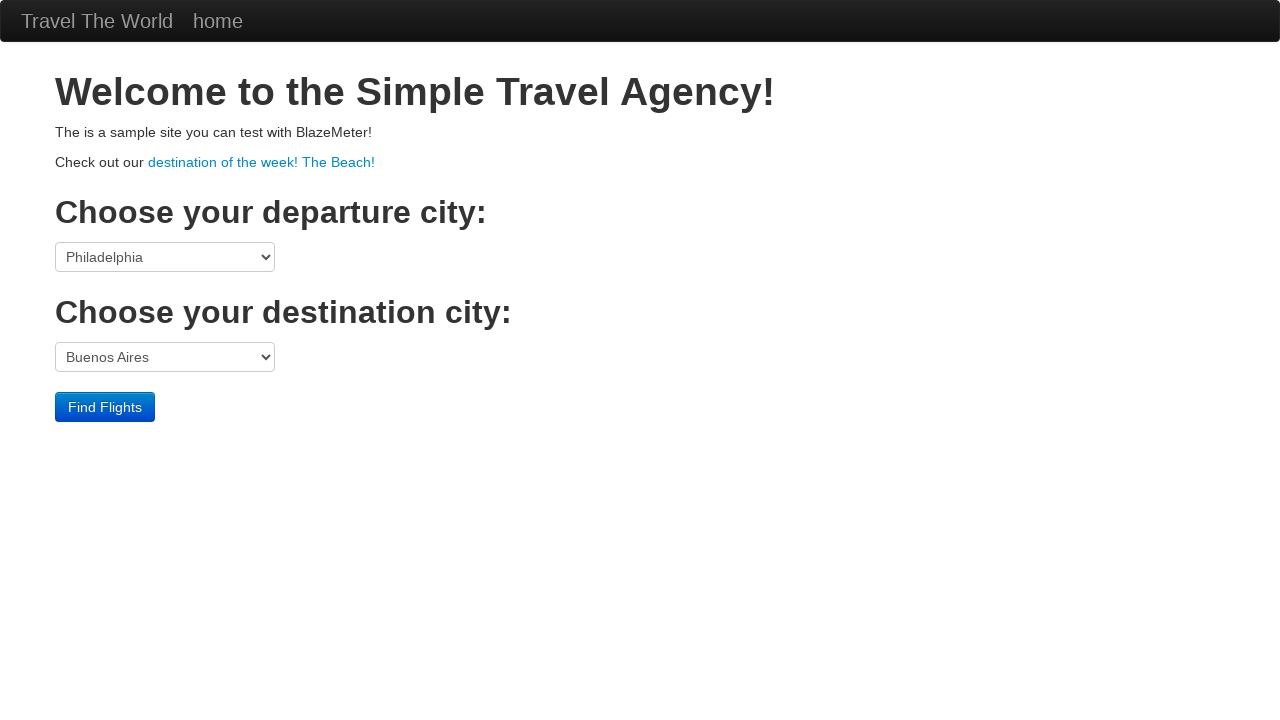

Verified page title contains 'Demo'
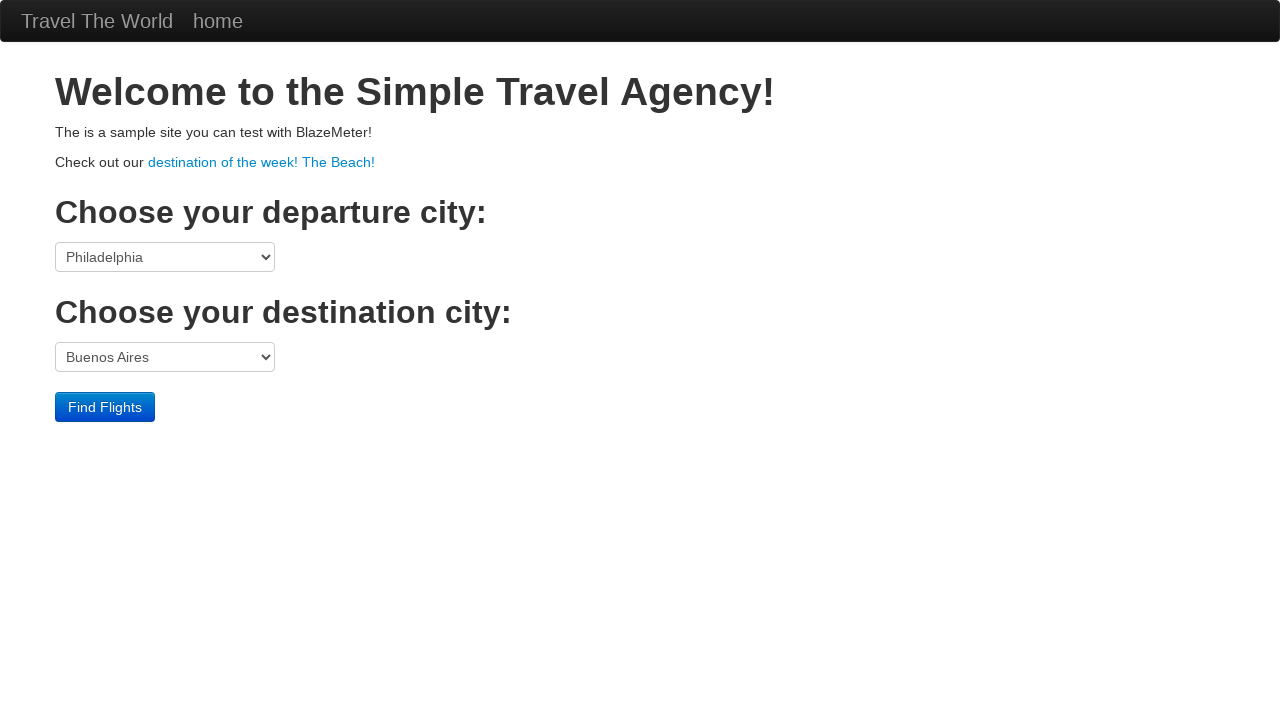

Verified page title equals 'BlazeDemo'
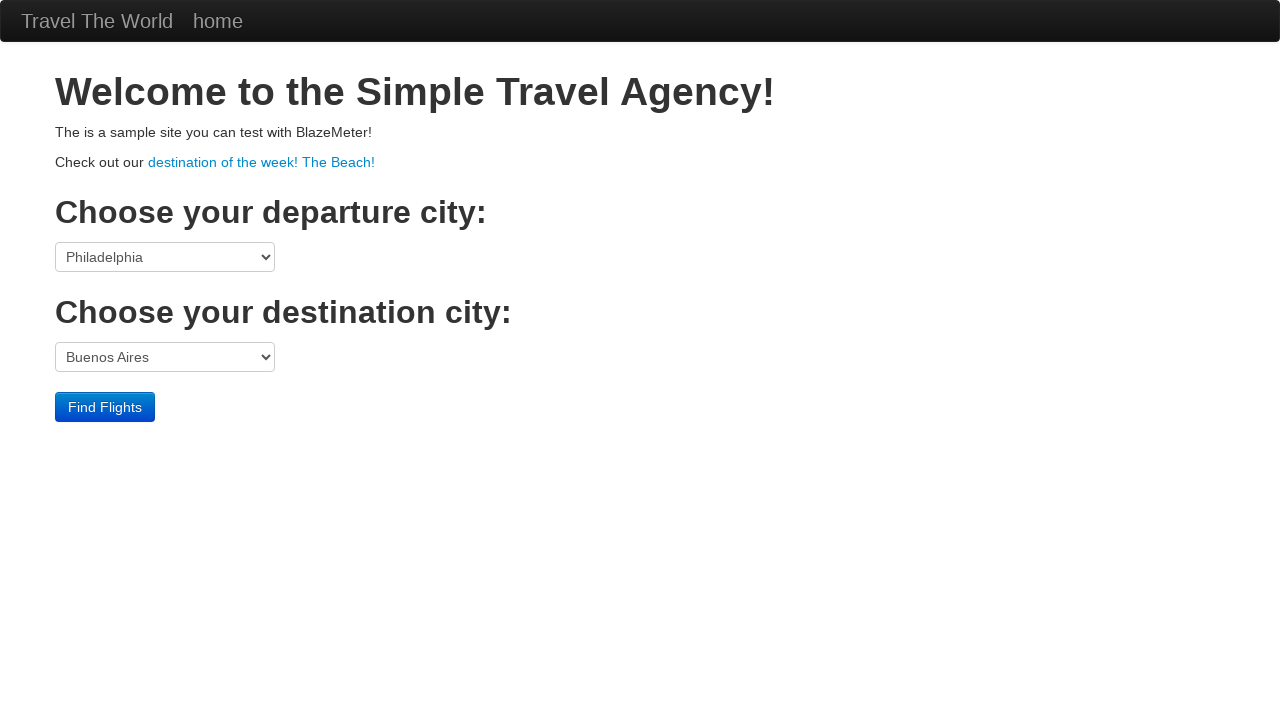

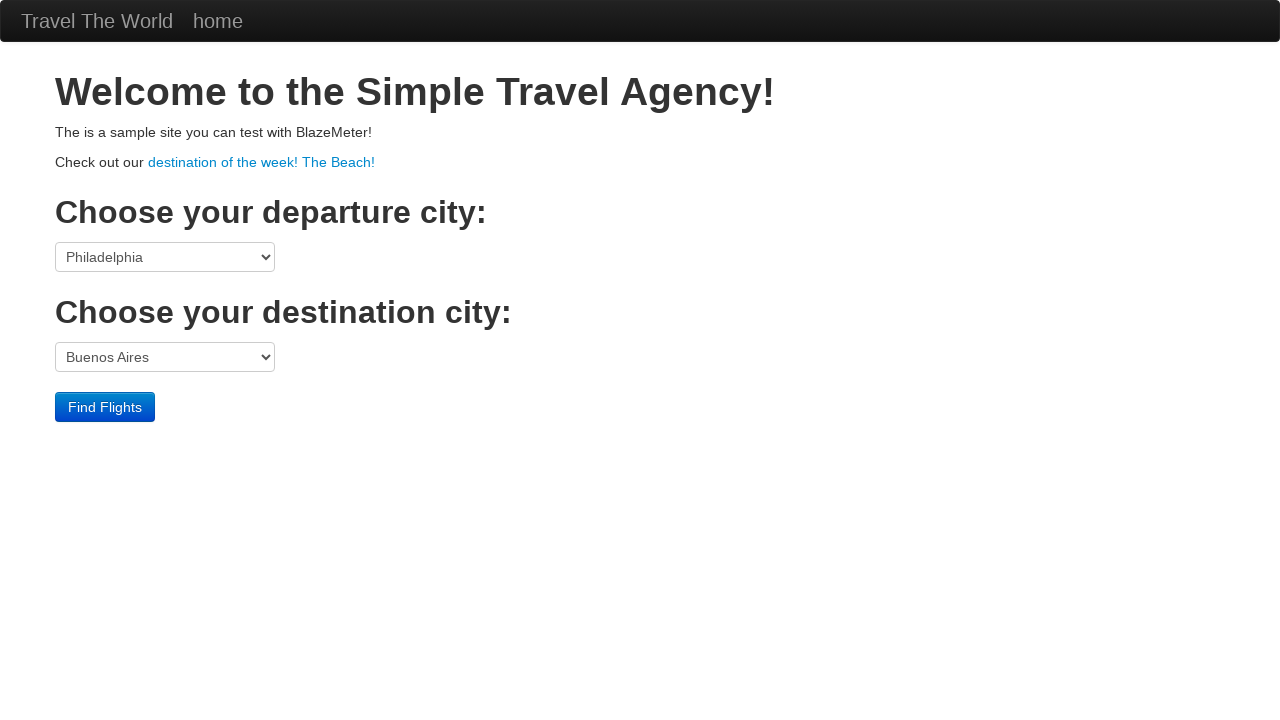